Tests drag and drop functionality by dragging column A to column B and verifying the columns have swapped

Starting URL: https://the-internet.herokuapp.com/drag_and_drop

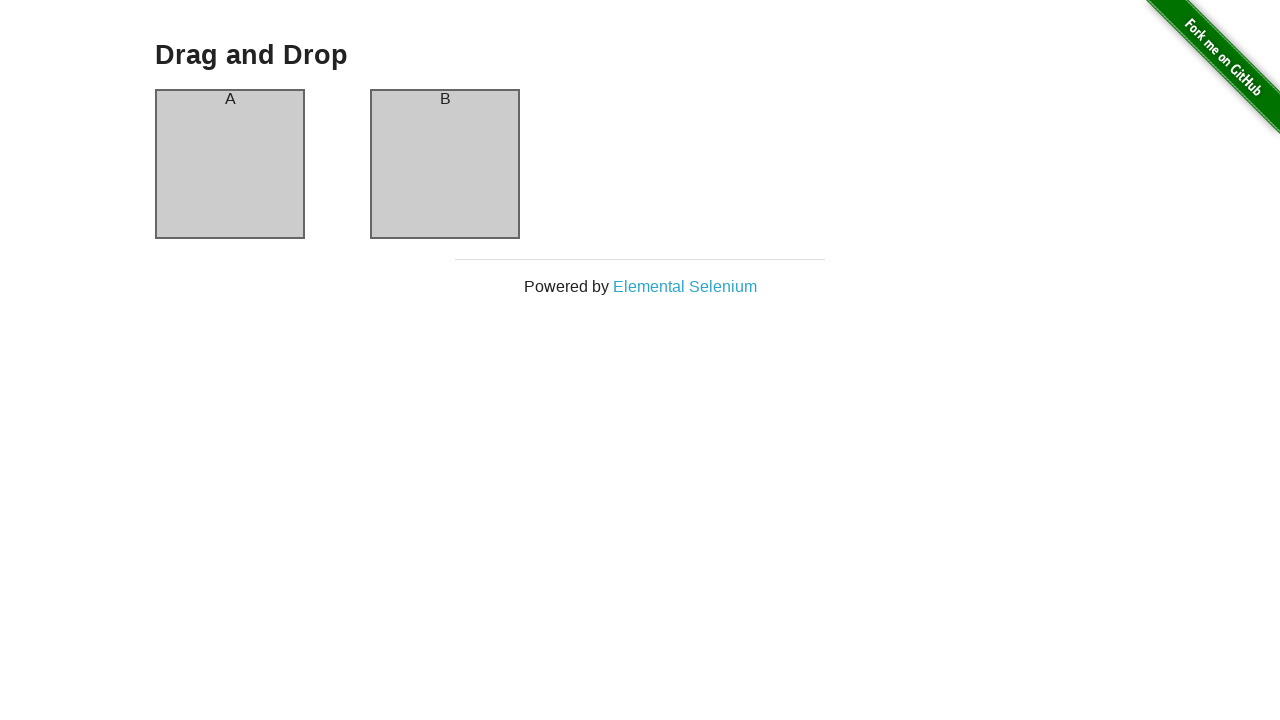

Dragged column A to column B at (445, 164)
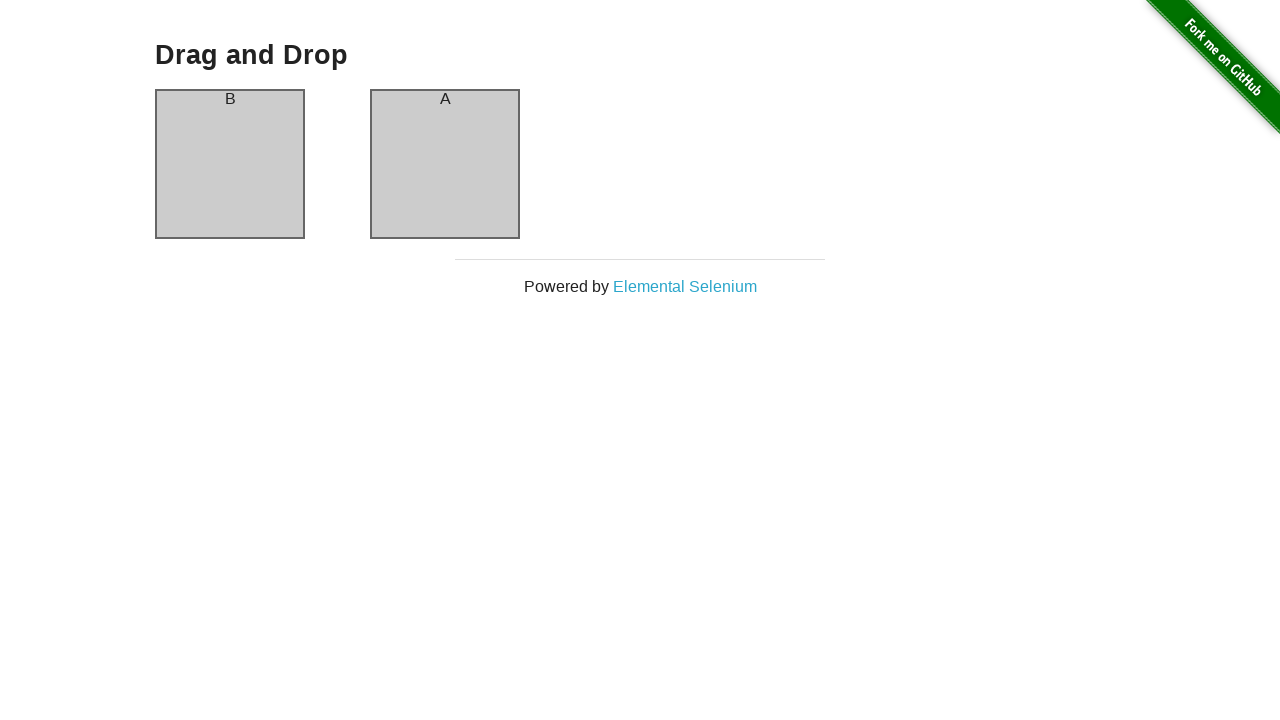

Verified column A element is present after drag and drop
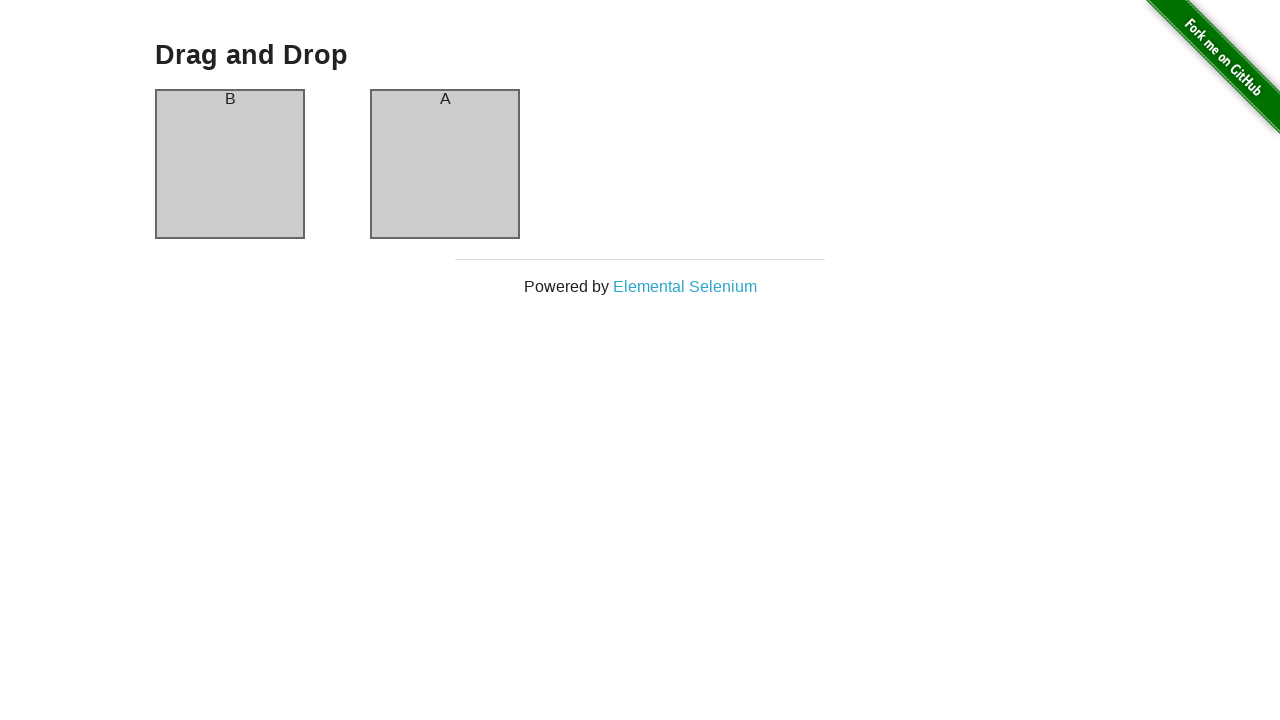

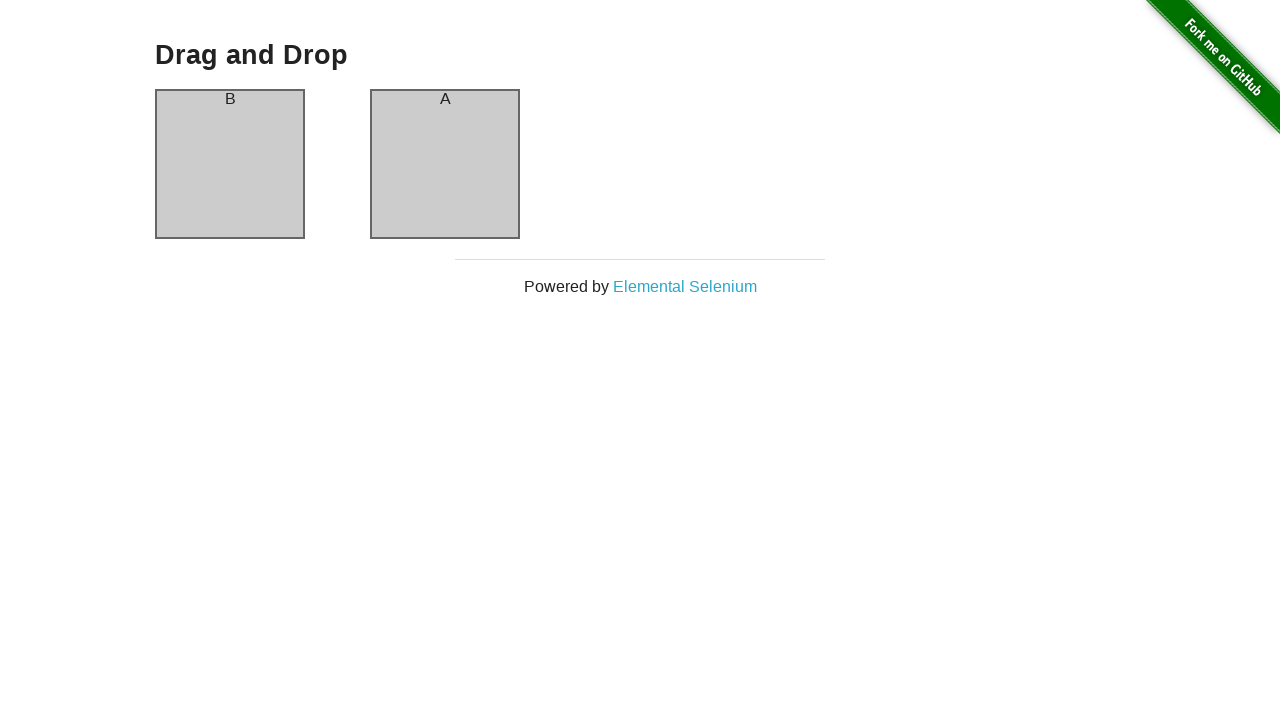